Tests a form with dynamic attributes by filling in full name, email, event date, and details fields using XPath selectors that handle dynamic IDs, then submits the form and verifies the success message appears.

Starting URL: https://training-support.net/webelements/dynamic-attributes

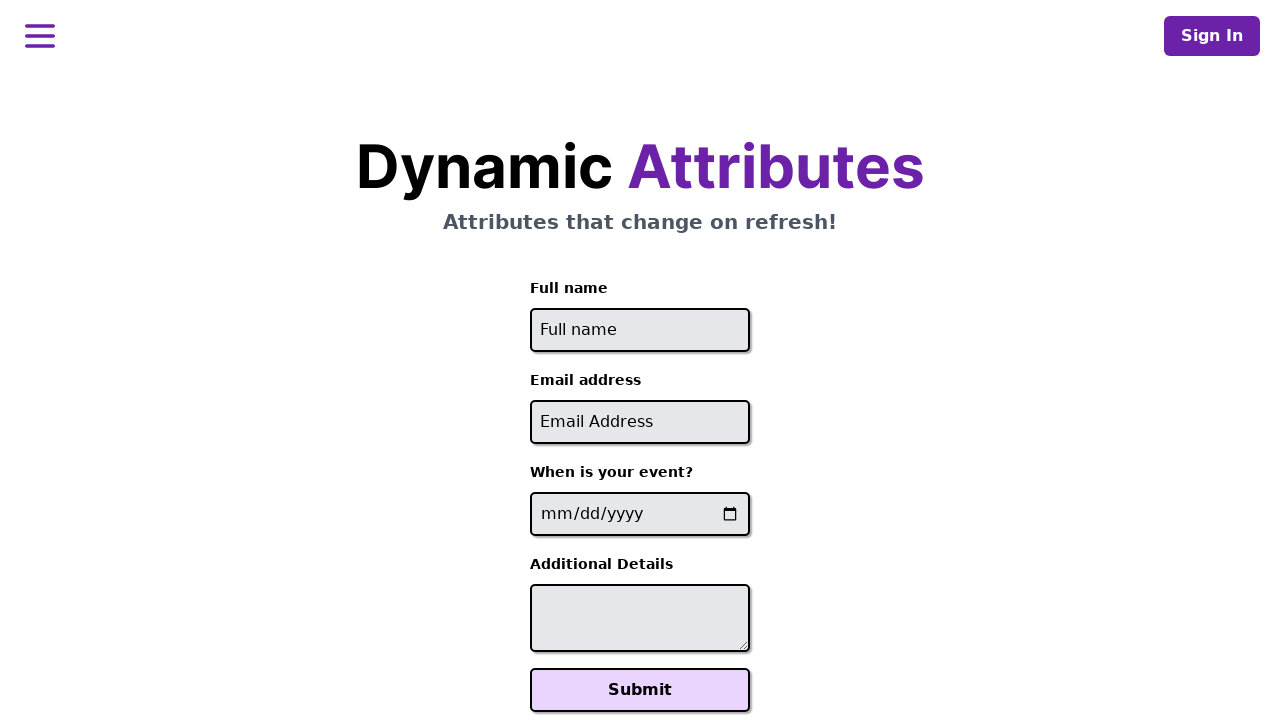

Filled full name field with 'Raiden Shogun' using dynamic ID XPath on //input[starts-with(@id, 'full-name')]
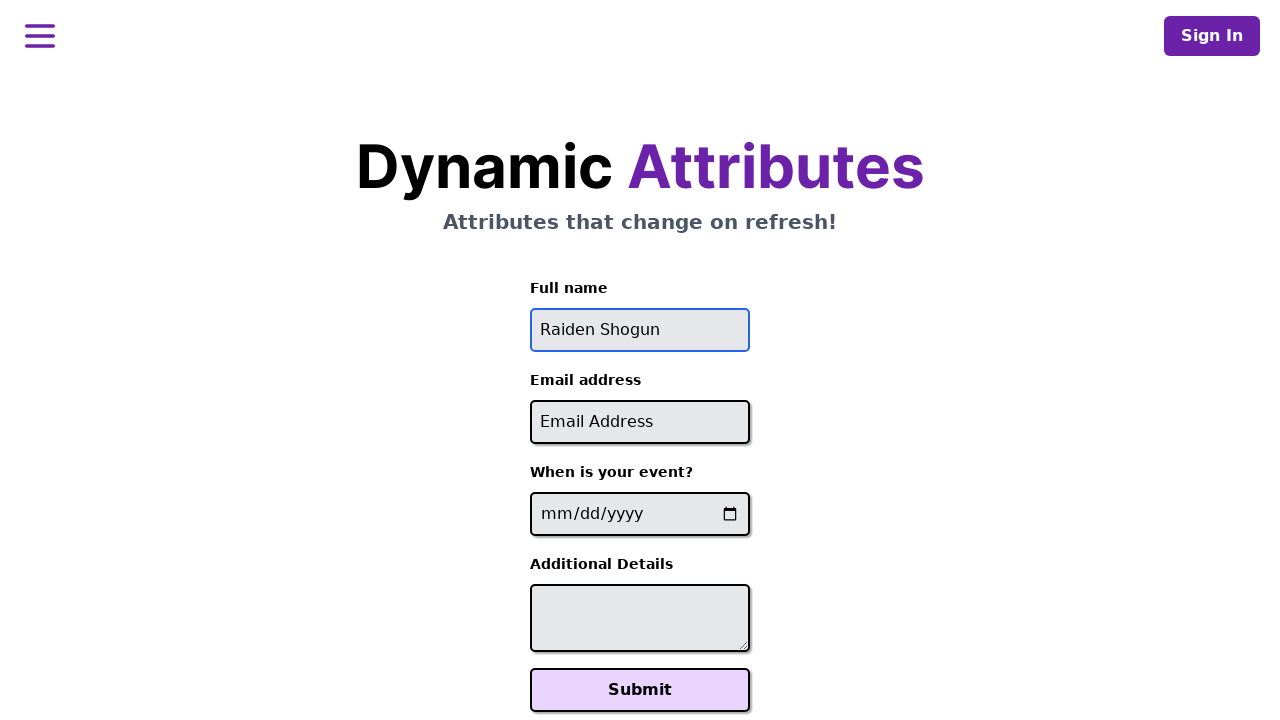

Filled email field with 'raiden@electromail.com' using dynamic ID XPath on //input[contains(@id, '-email')]
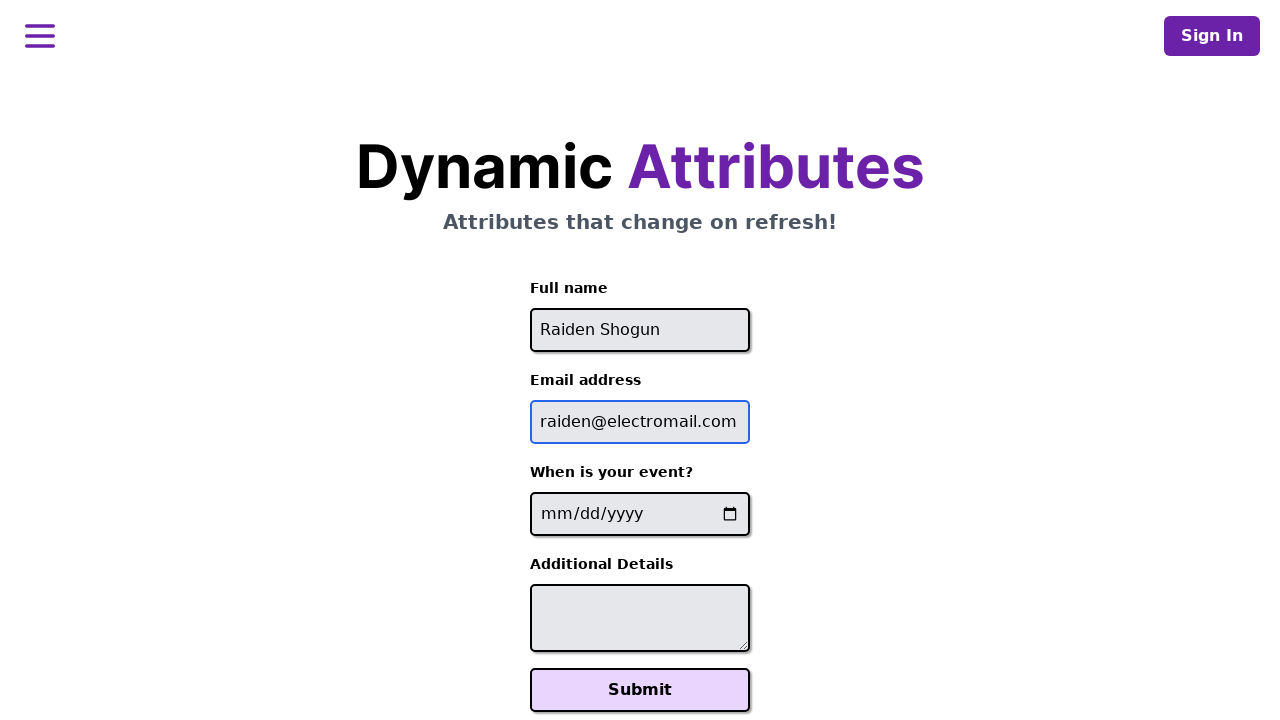

Filled event date field with '2025-06-26' using dynamic name XPath on //input[contains(@name, '-event-date-')]
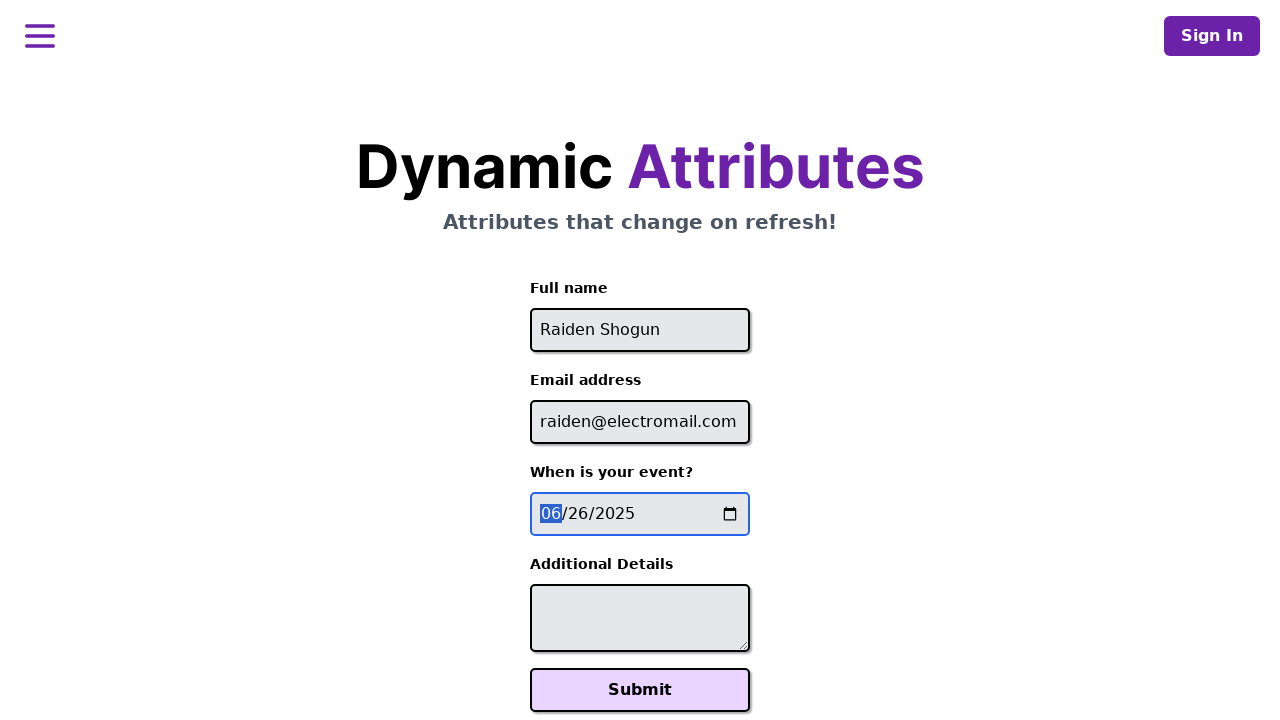

Filled additional details textarea with 'It will be electric!' using dynamic ID XPath on //textarea[contains(@id, '-additional-details-')]
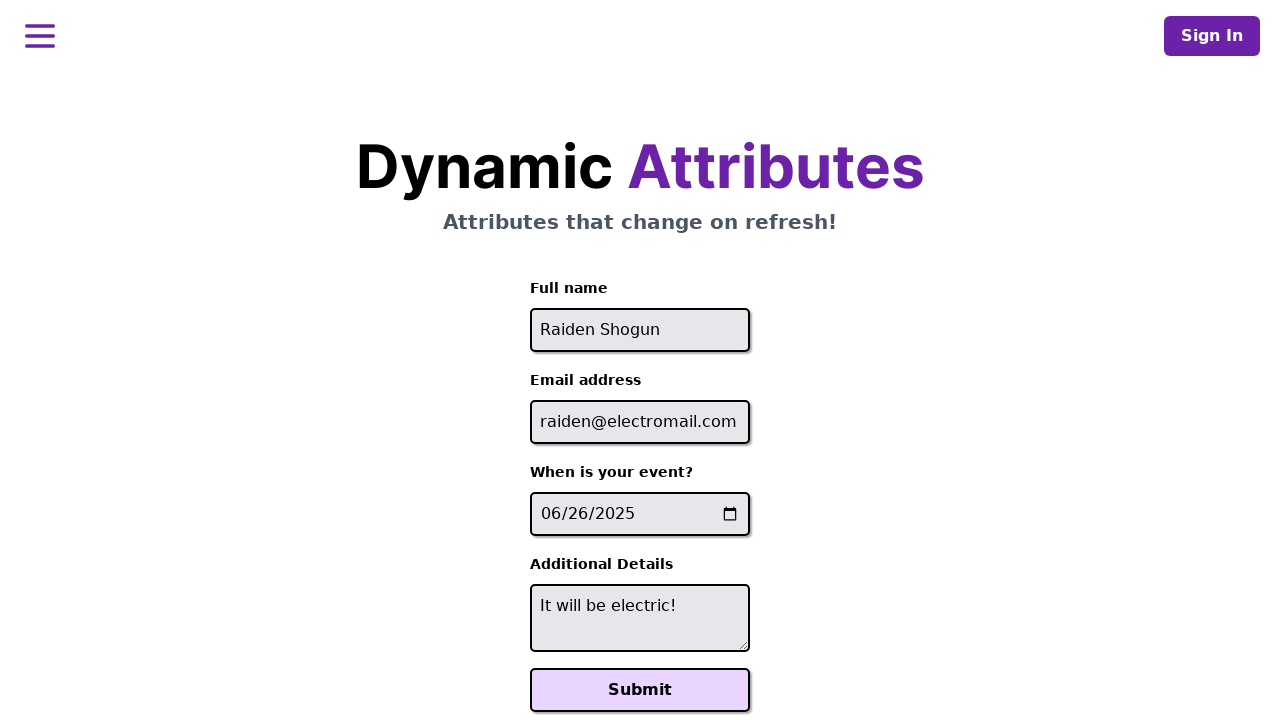

Clicked Submit button at (640, 690) on xpath=//button[text()='Submit']
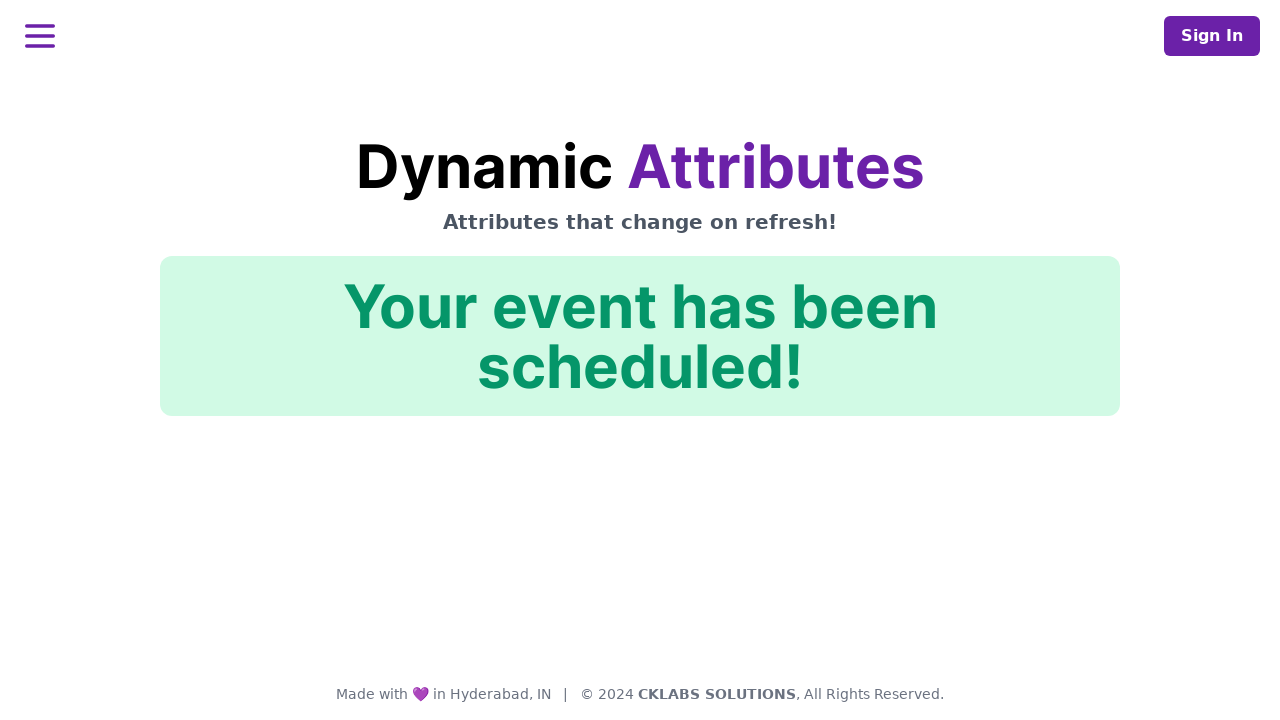

Success confirmation message appeared
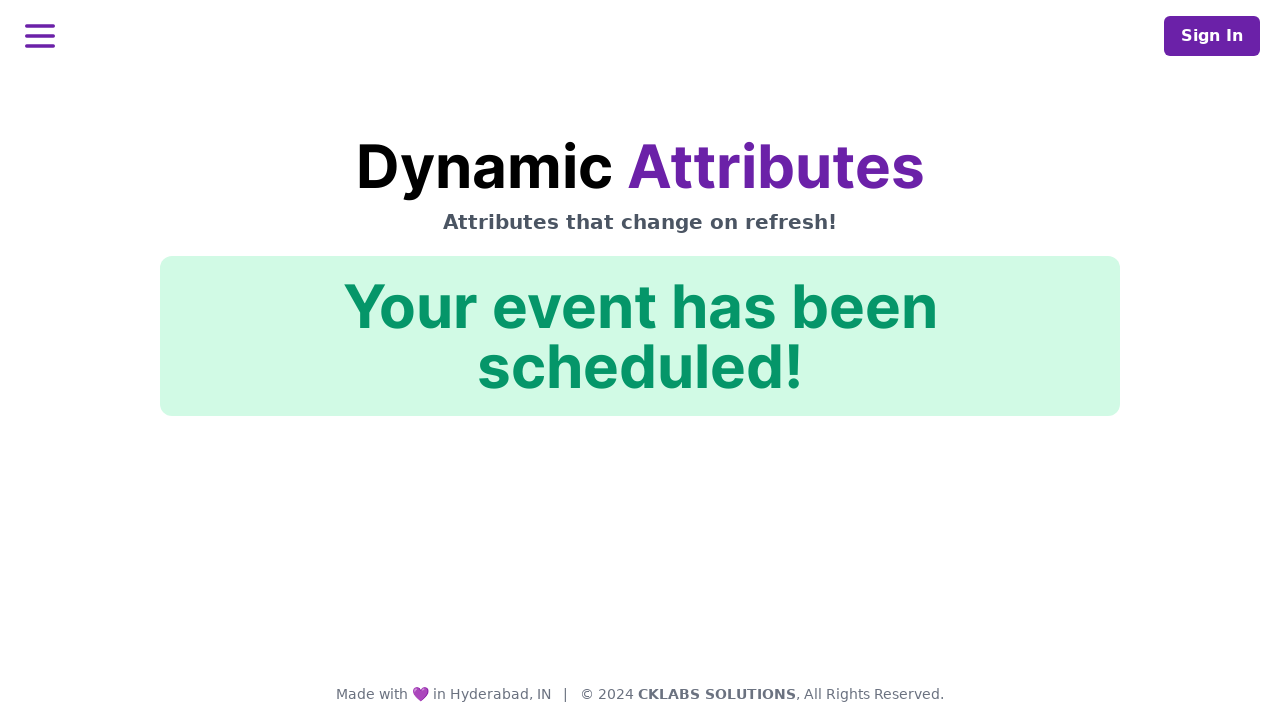

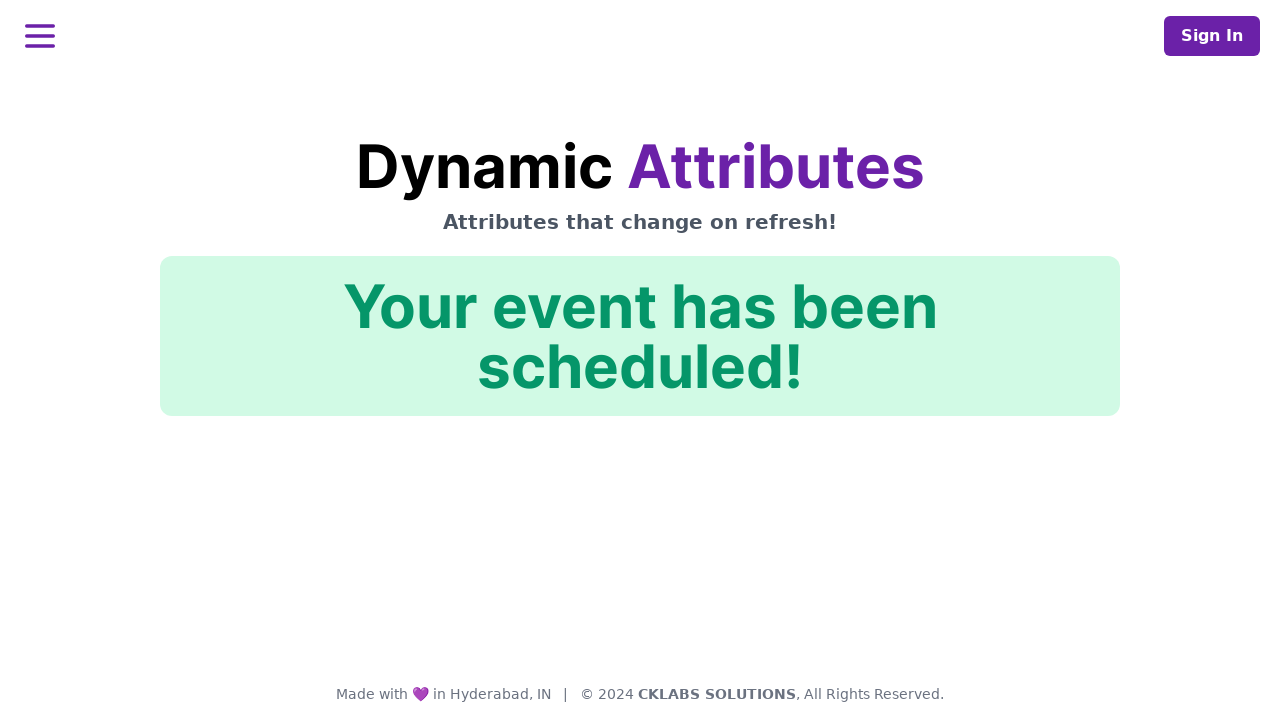